Tests an electric floor heating calculator by entering room dimensions (3x4), selecting room type (Bathroom), heating type (Main heating), entering heat losses, and verifying the calculated cable power results.

Starting URL: https://kermi-fko.ru/raschety/Calc-Rehau-Solelec.aspx

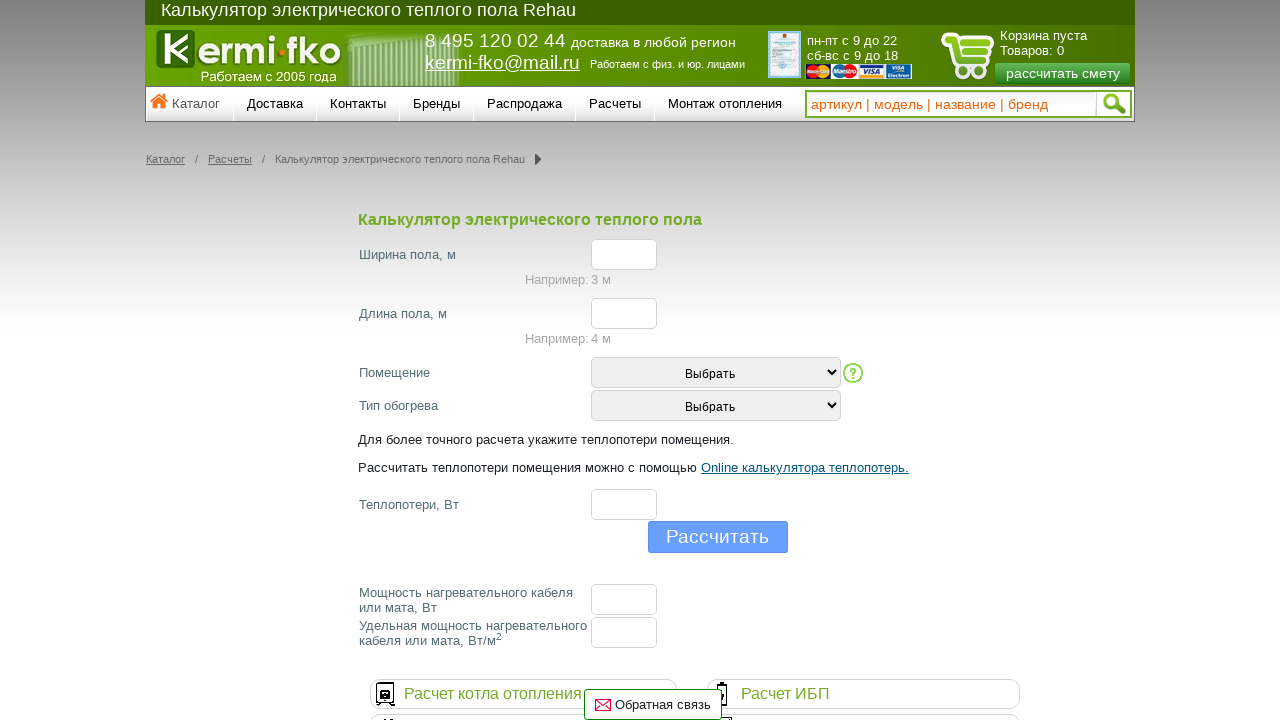

Filled room width input with '3' on #el_f_width
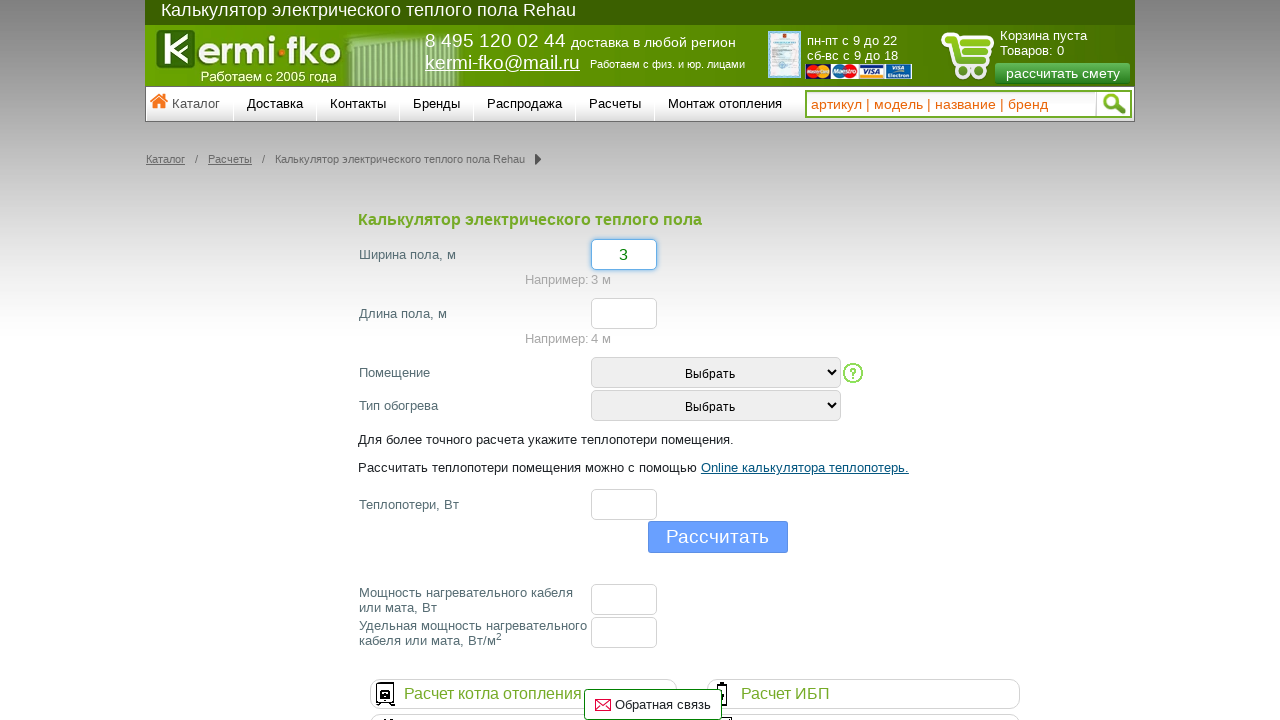

Filled room length input with '4' on #el_f_lenght
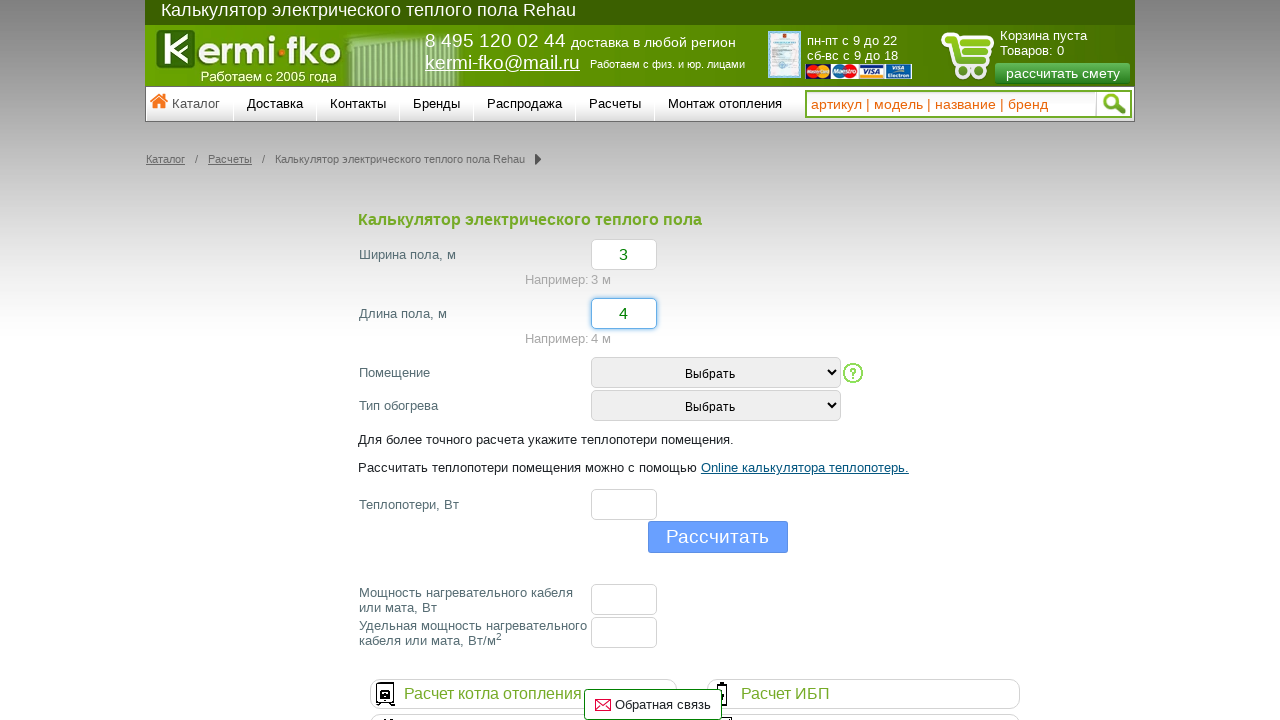

Selected room type 'Ванная' (Bathroom) on #room_type
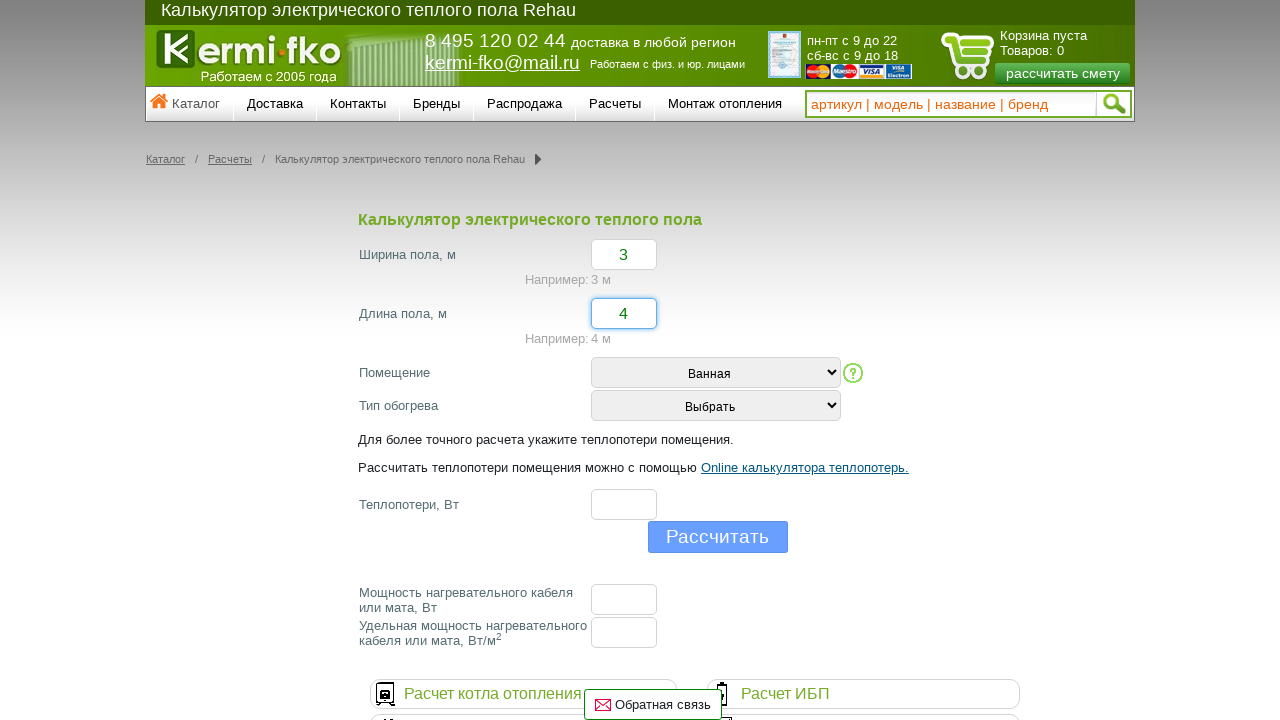

Waited 1000ms for page to process
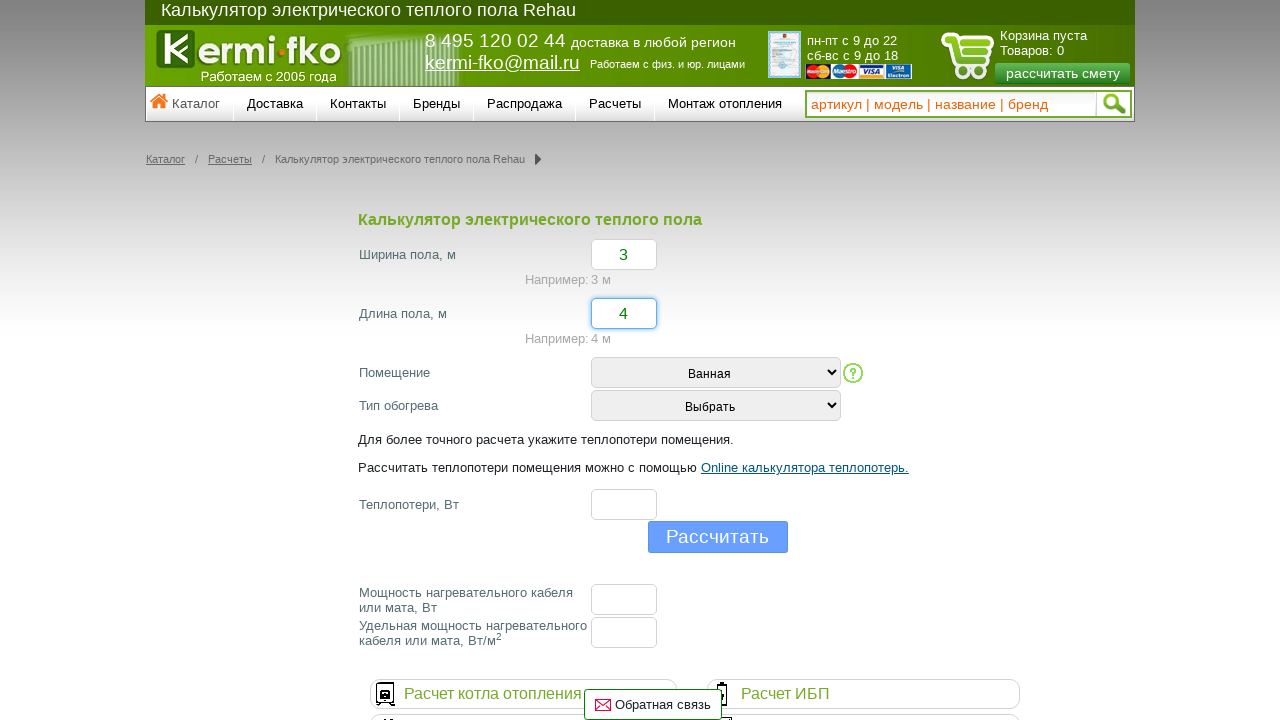

Selected heating type 'Основное отопление' (Main heating) on #heating_type
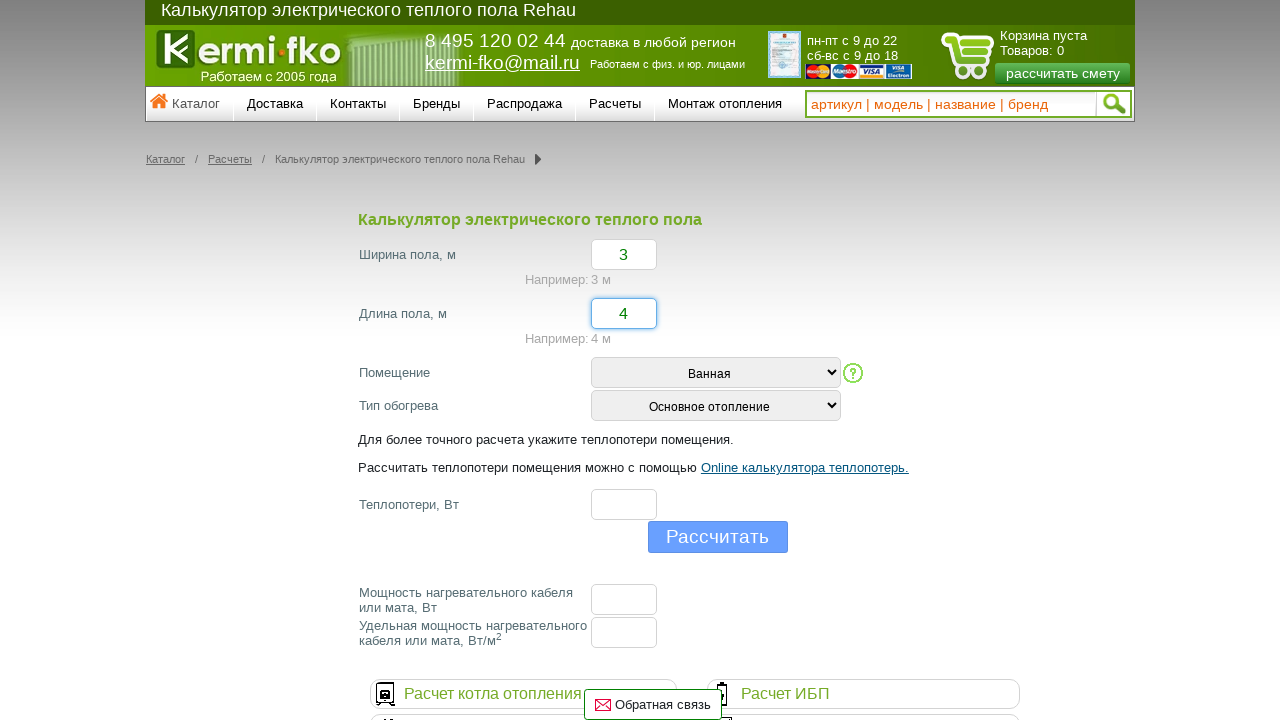

Waited 1000ms for page to process
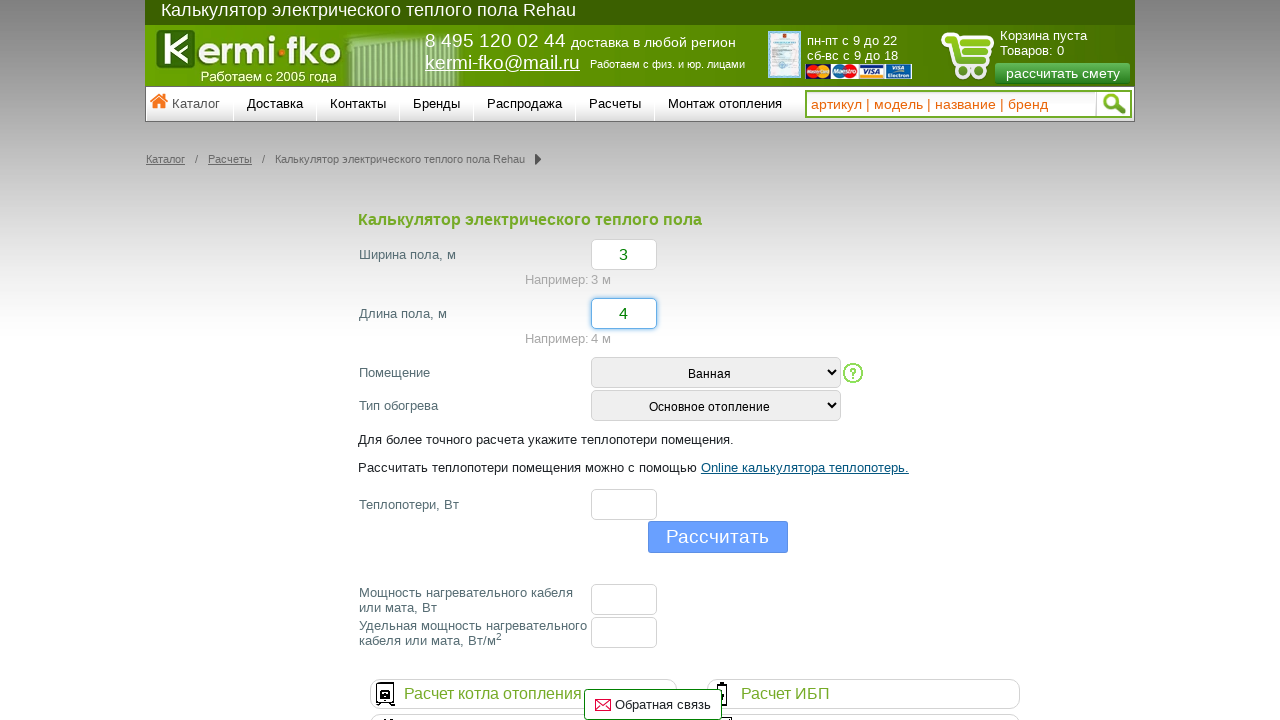

Filled heat losses input with '300' on #el_f_losses
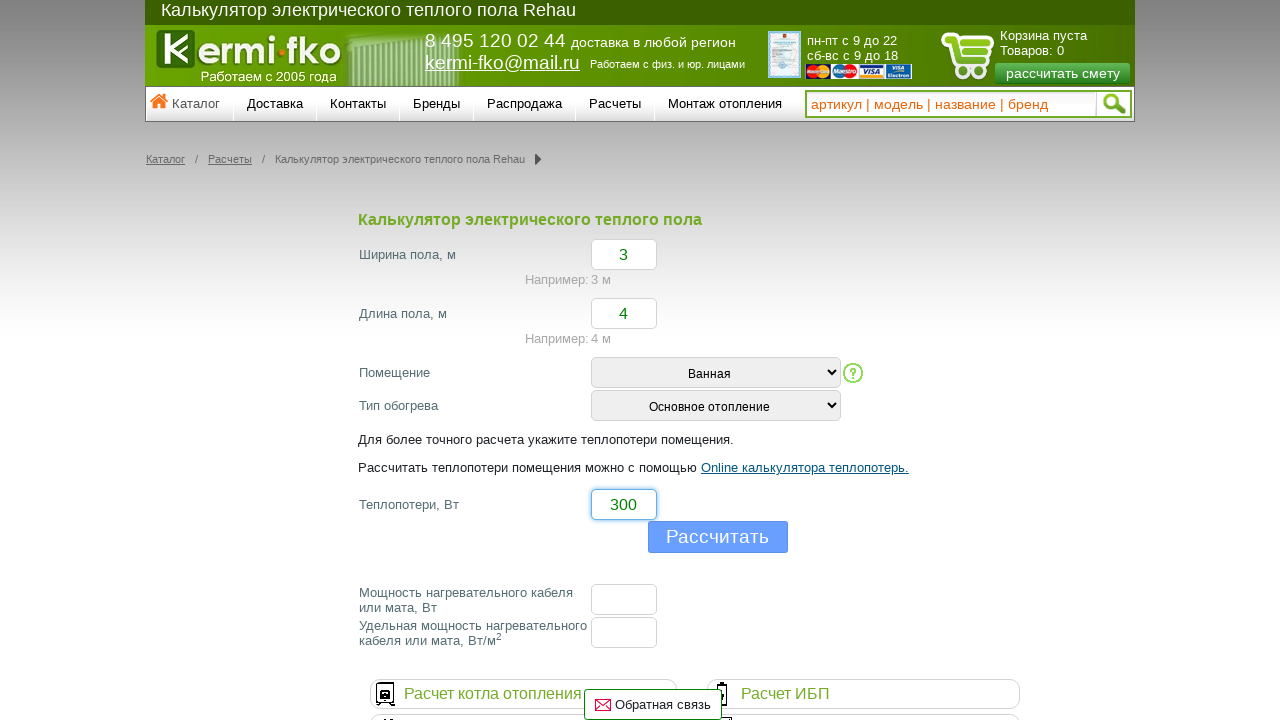

Clicked calculate button at (718, 537) on input[name='button']
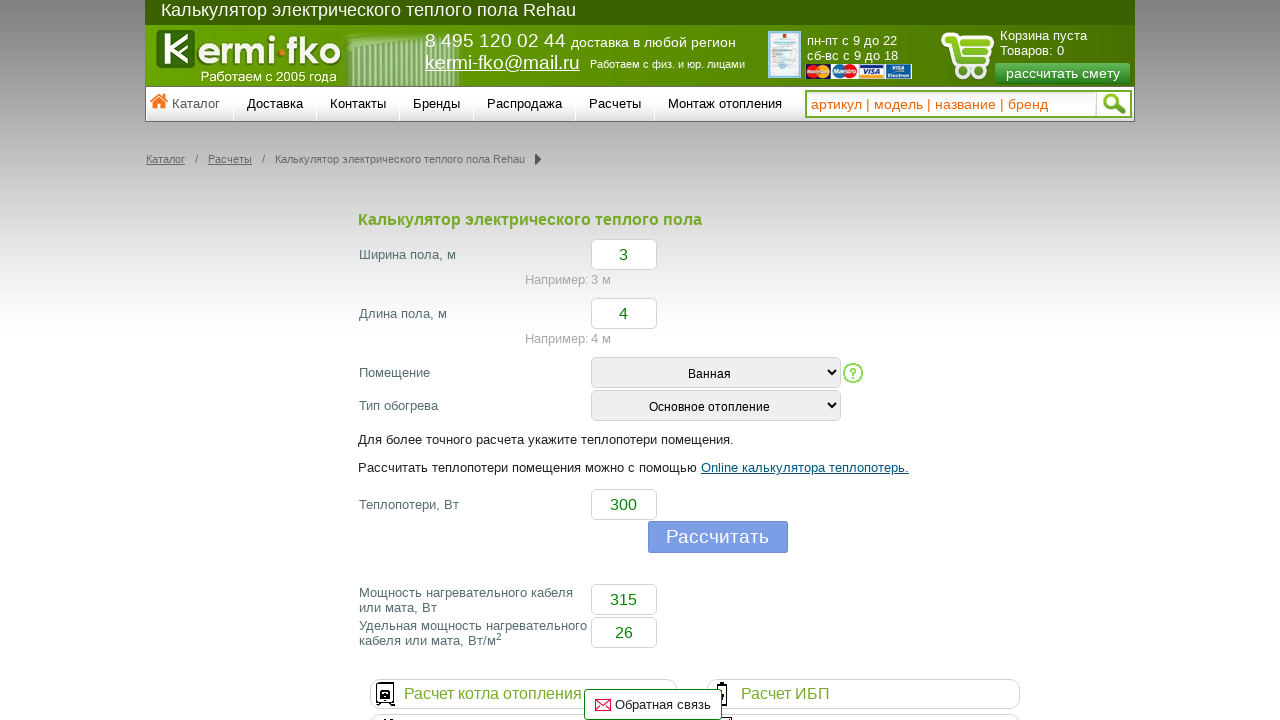

Waited 1000ms for calculation results
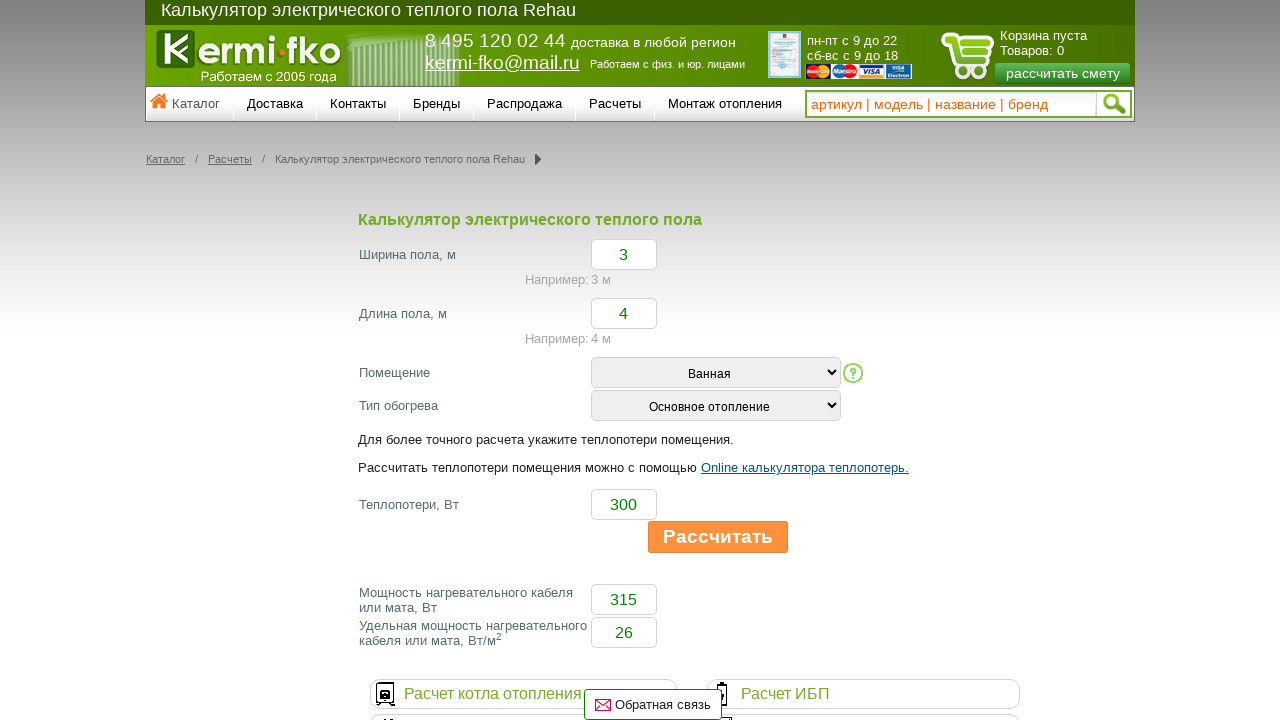

Retrieved floor cable power result
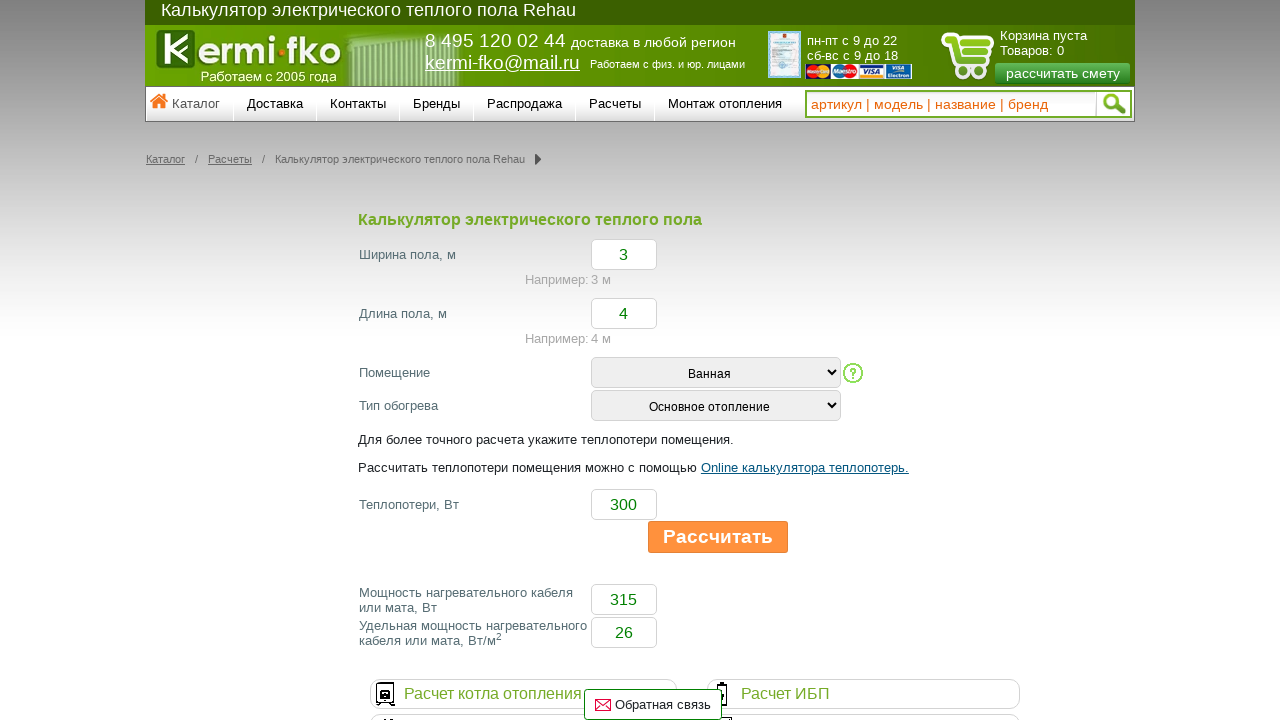

Verified floor cable power is '315'
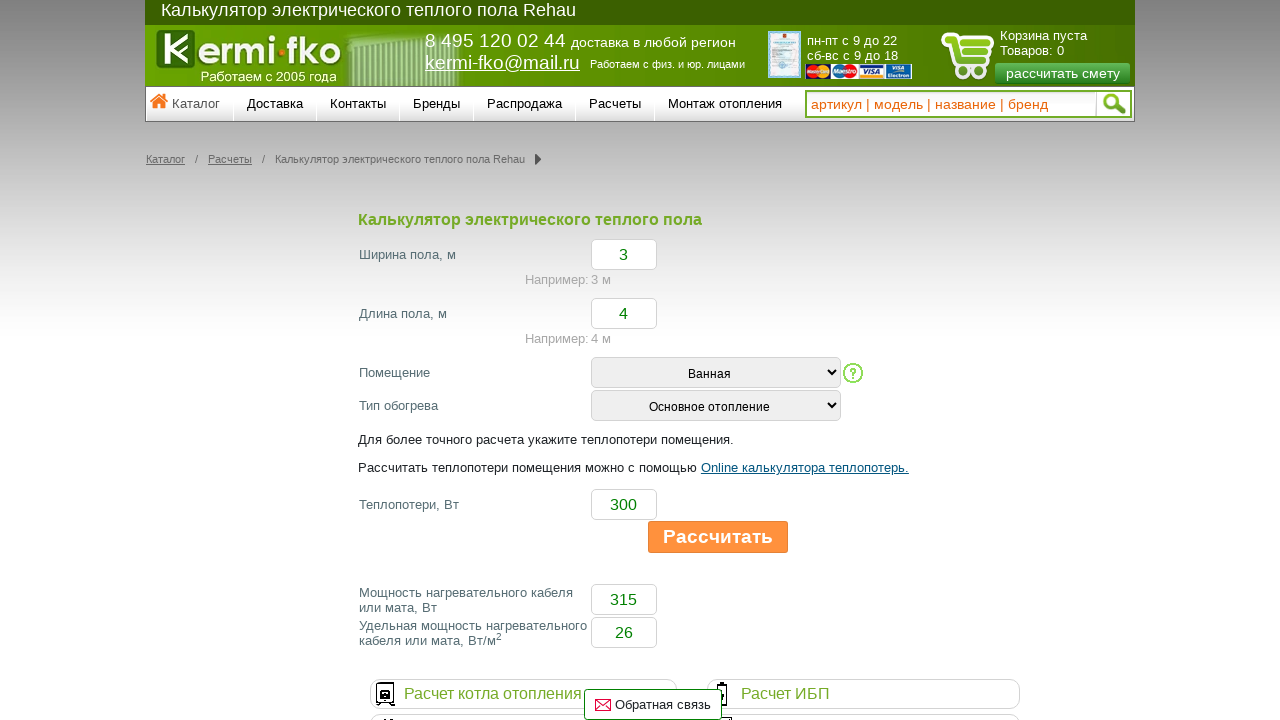

Retrieved specific floor cable power result
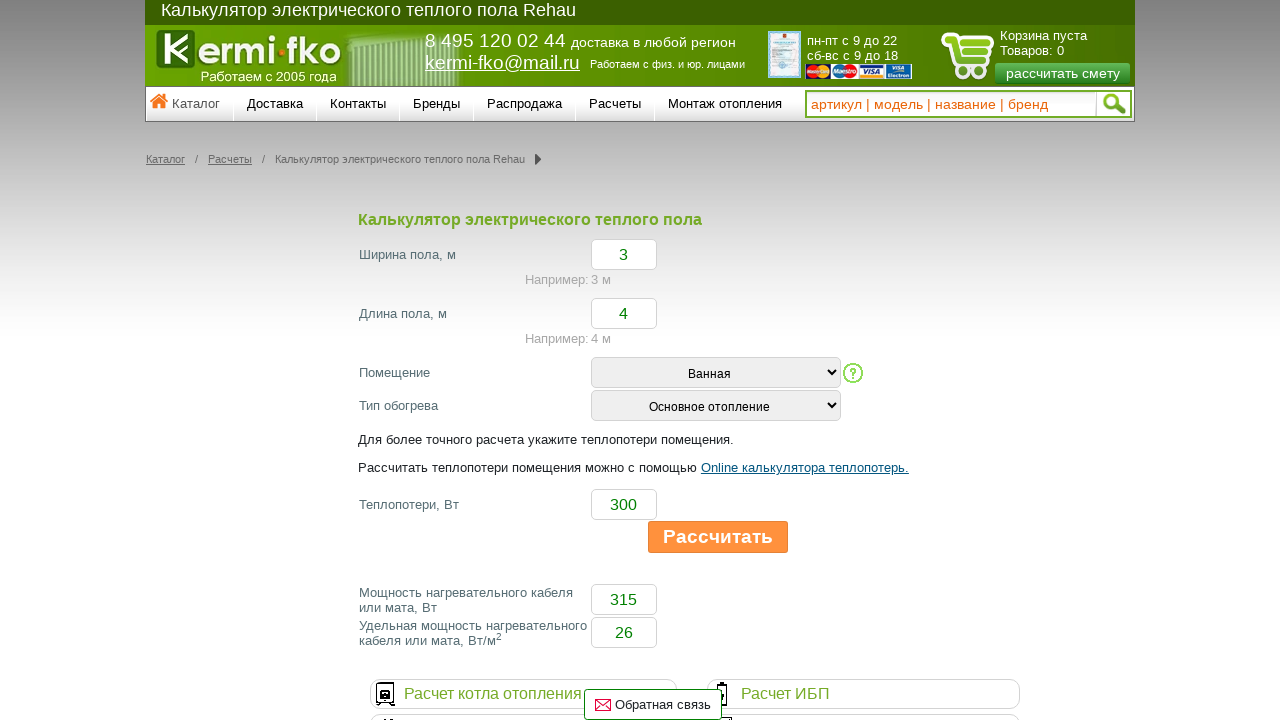

Verified specific floor cable power is '26'
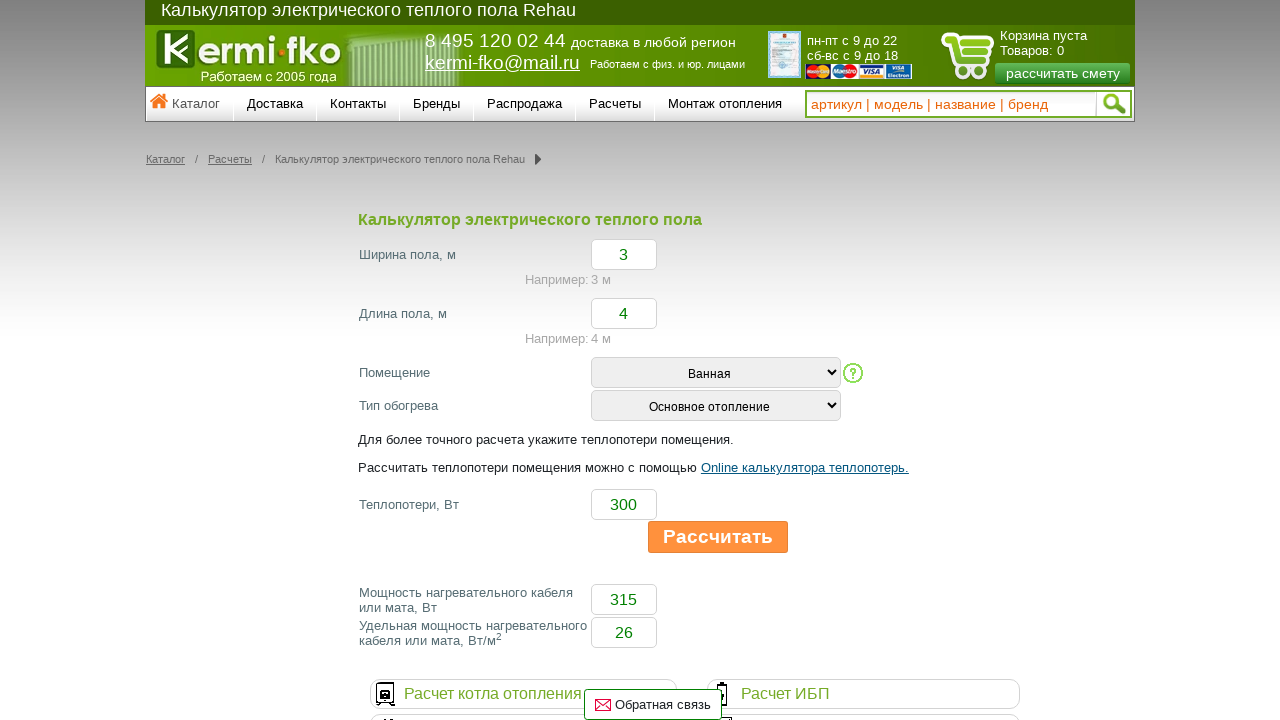

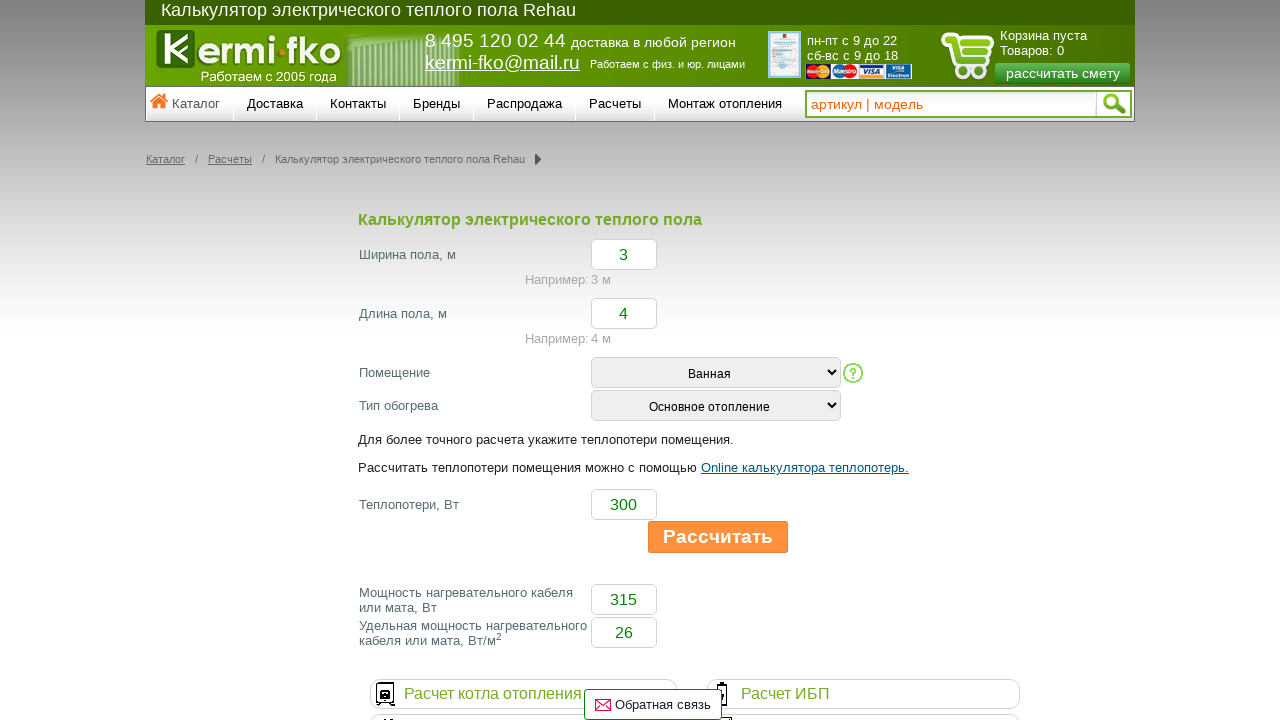